Tests dropdown selection functionality by selecting an option from a dropdown menu by index

Starting URL: https://omayo.blogspot.com/2013/05/page-one.html

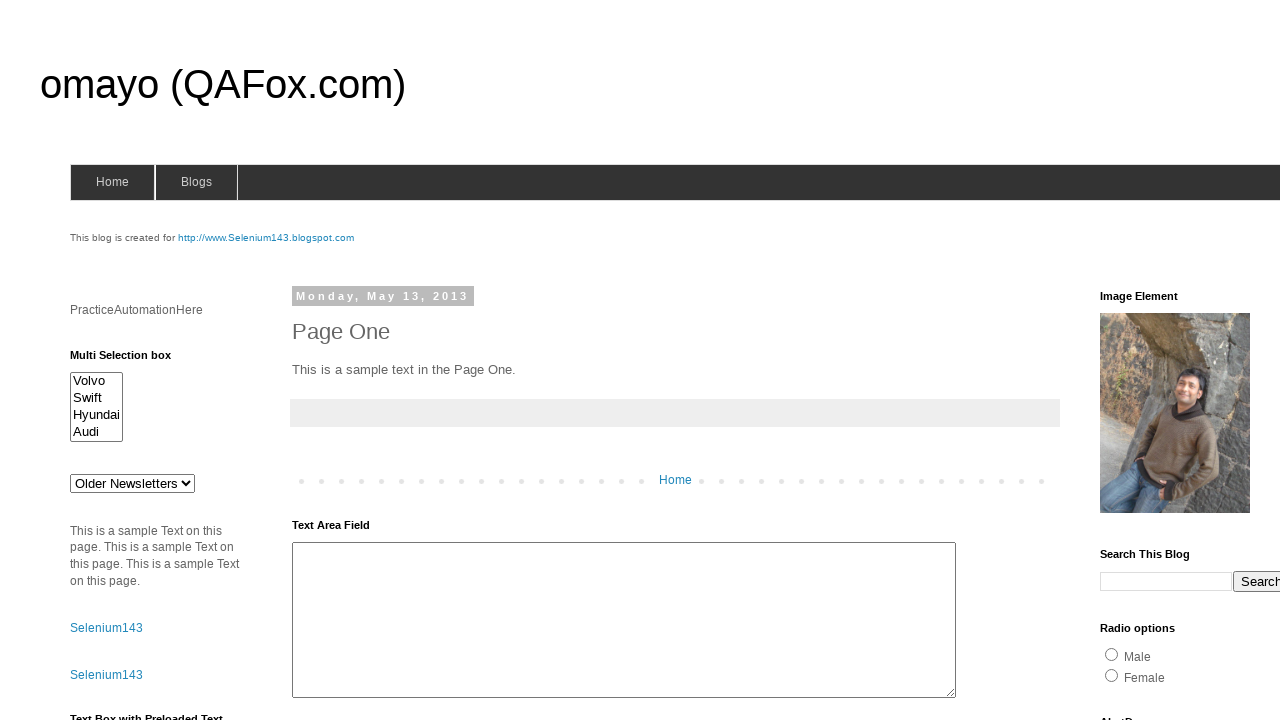

Navigated to https://omayo.blogspot.com/2013/05/page-one.html
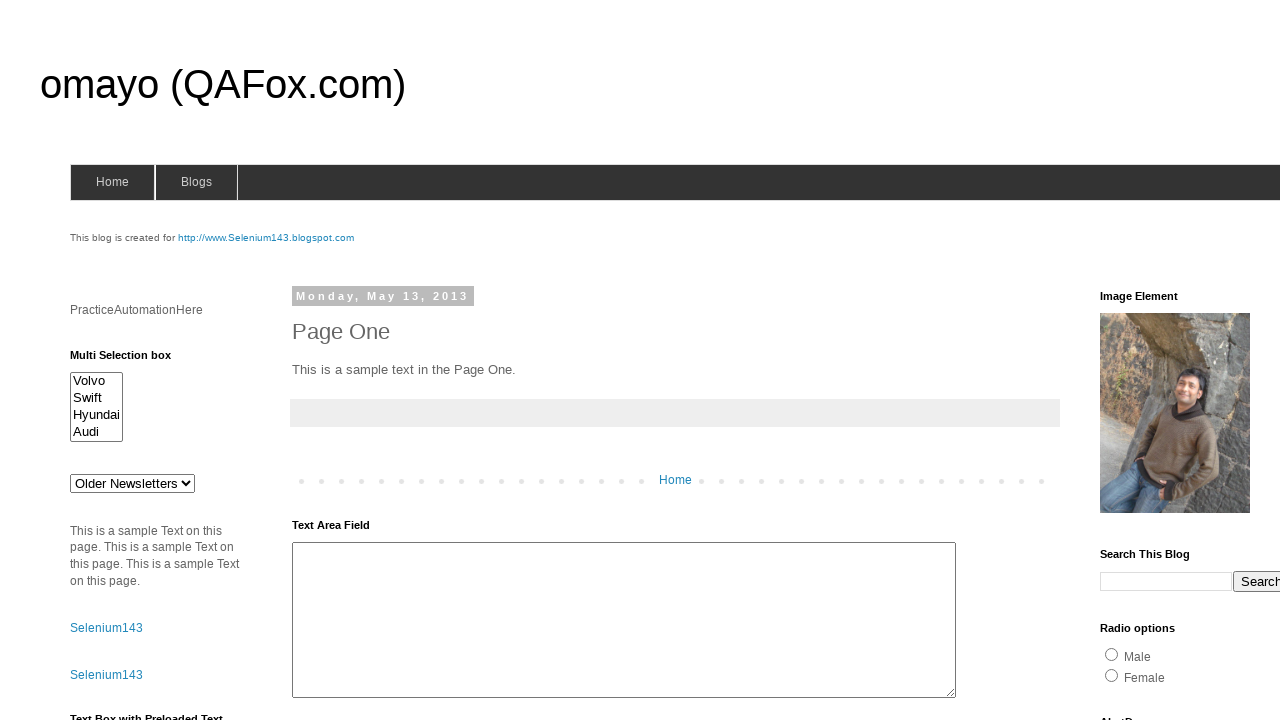

Selected option at index 1 from dropdown menu #drop1 on #drop1
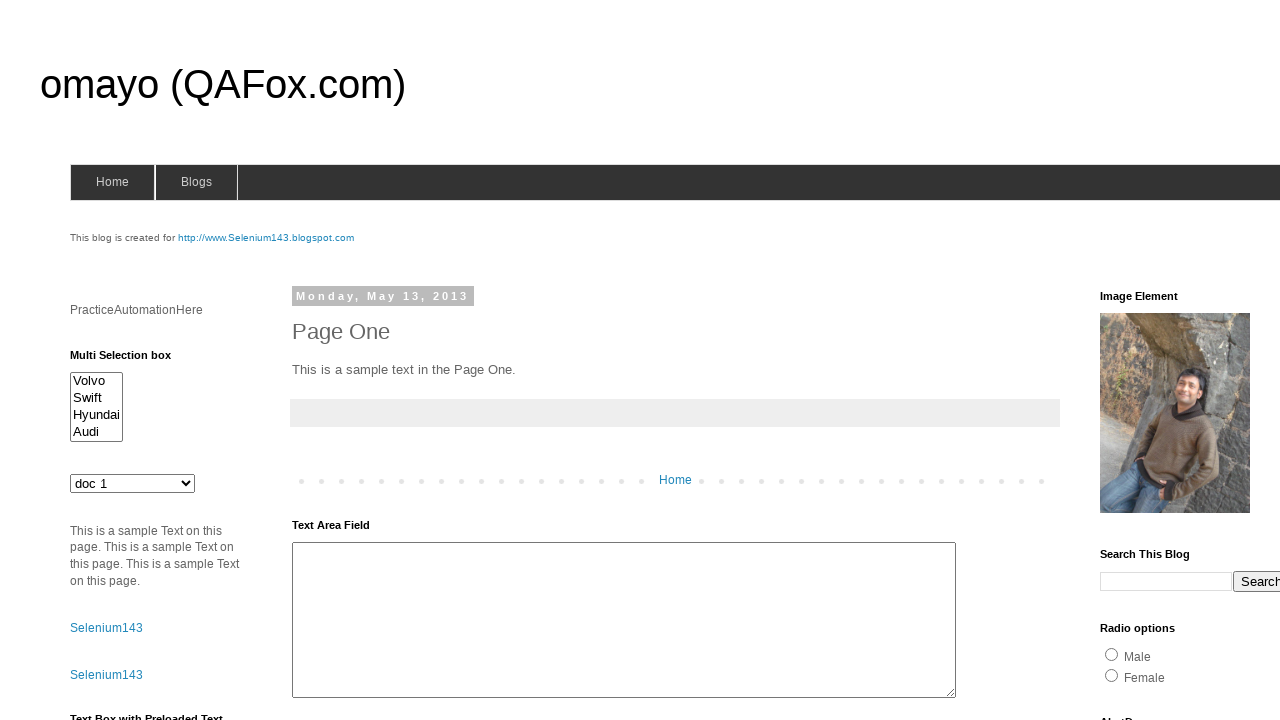

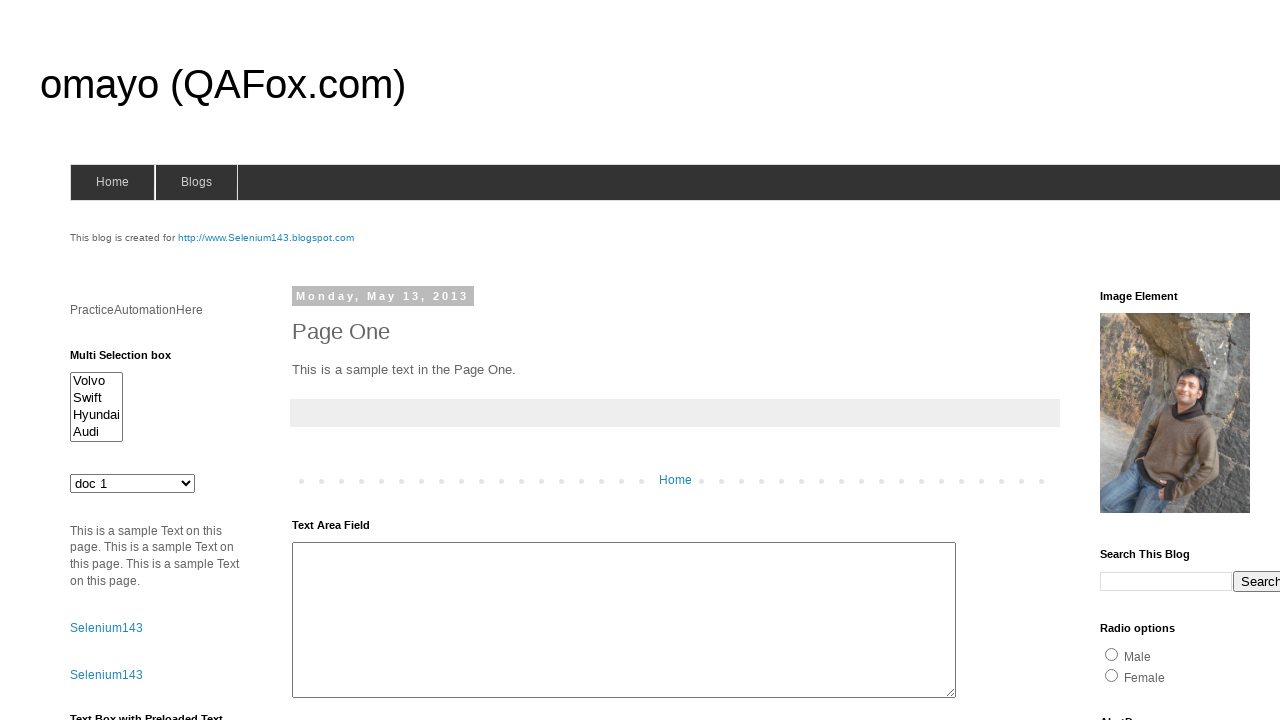